Tests checkbox functionality by navigating to the checkbox page and ensuring both checkboxes are selected by clicking on any that are not already checked

Starting URL: http://the-internet.herokuapp.com/

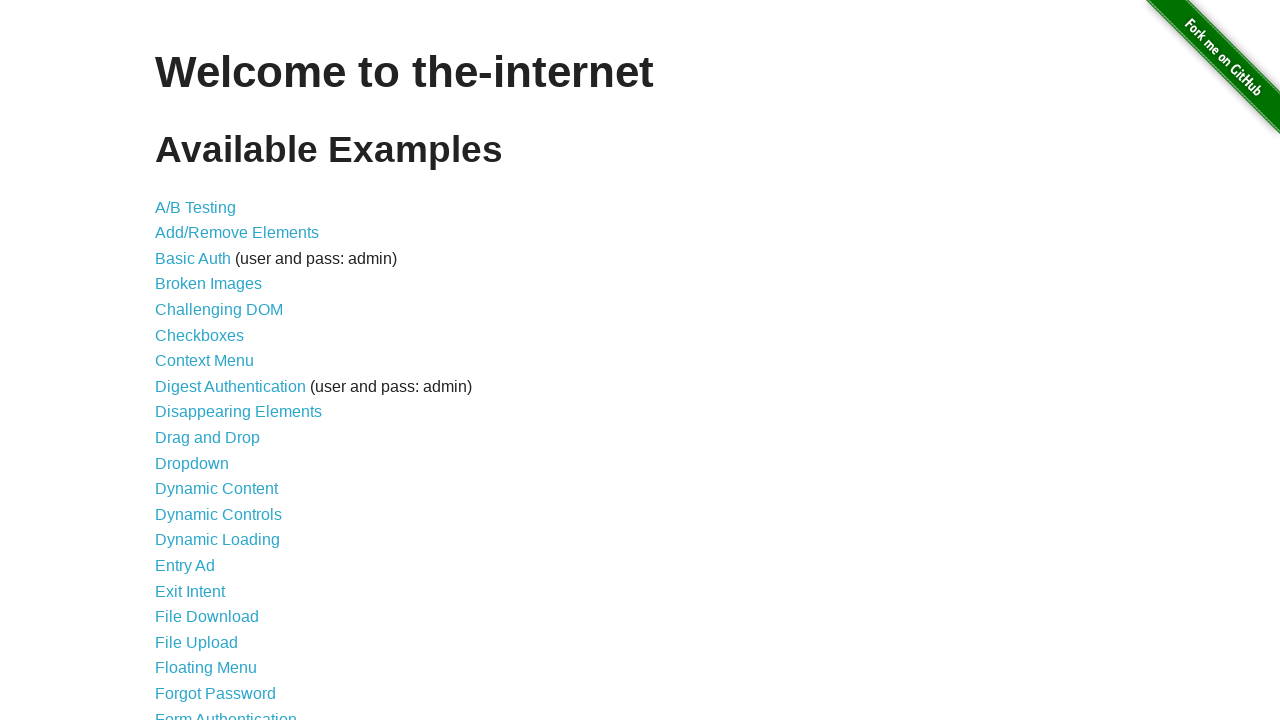

Navigated to the-internet.herokuapp.com home page
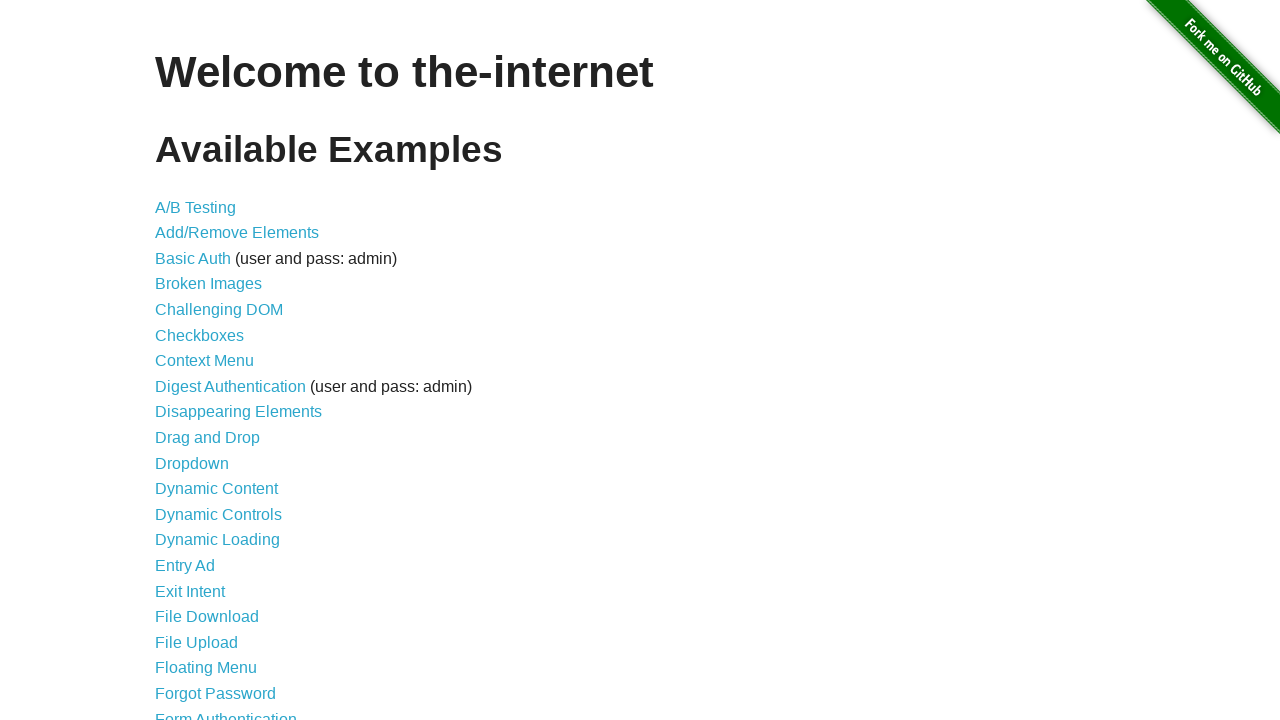

Clicked on checkbox page link at (200, 335) on xpath=//*[@id='content']/ul/li[6]/a
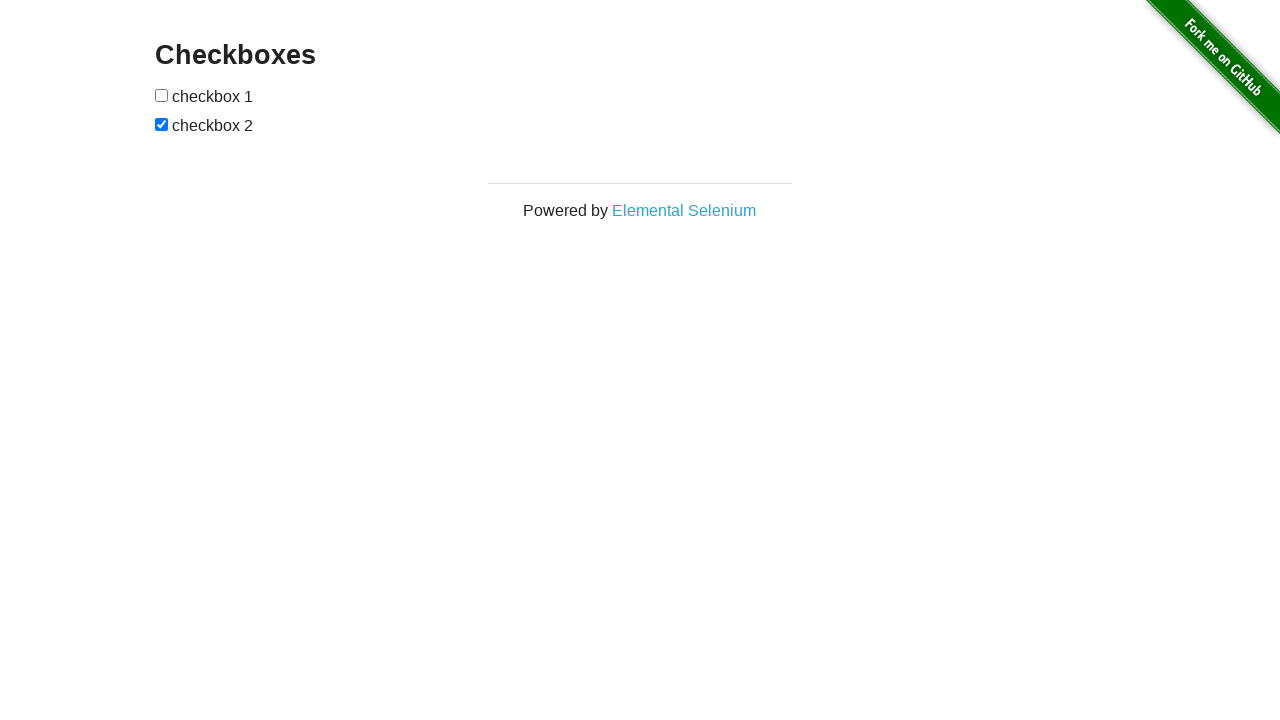

Checkbox form loaded
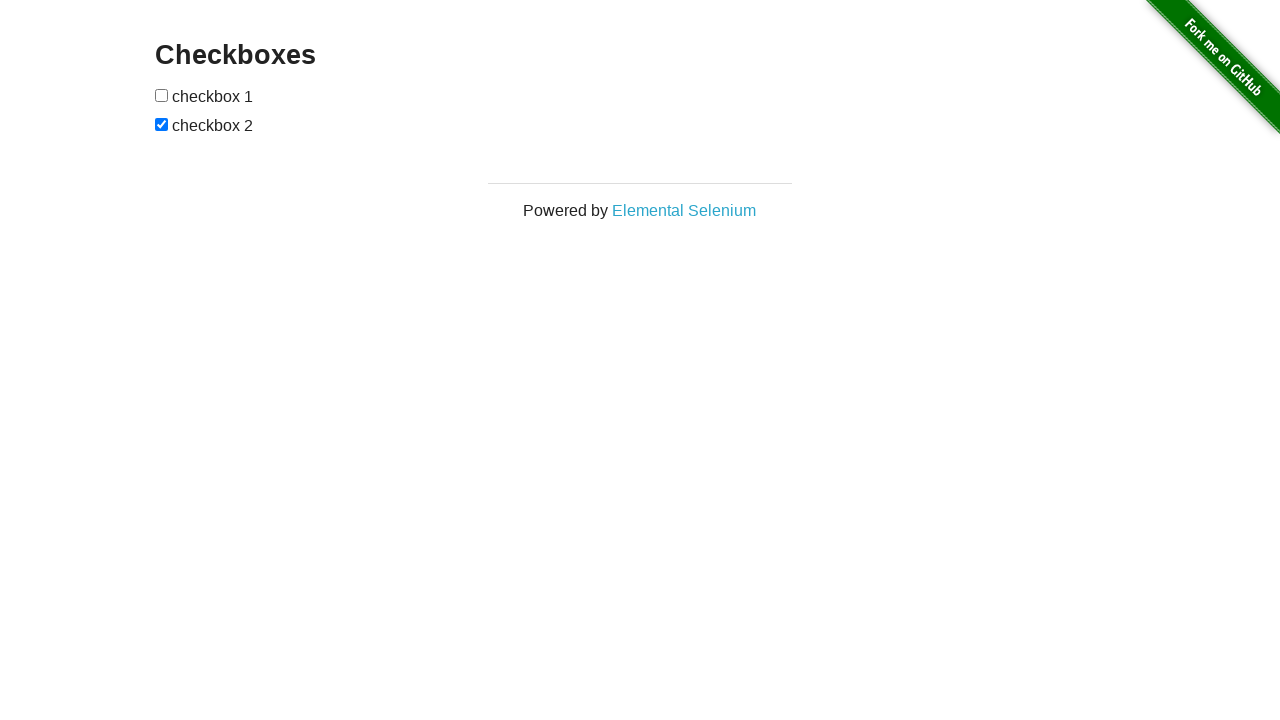

Located first checkbox element
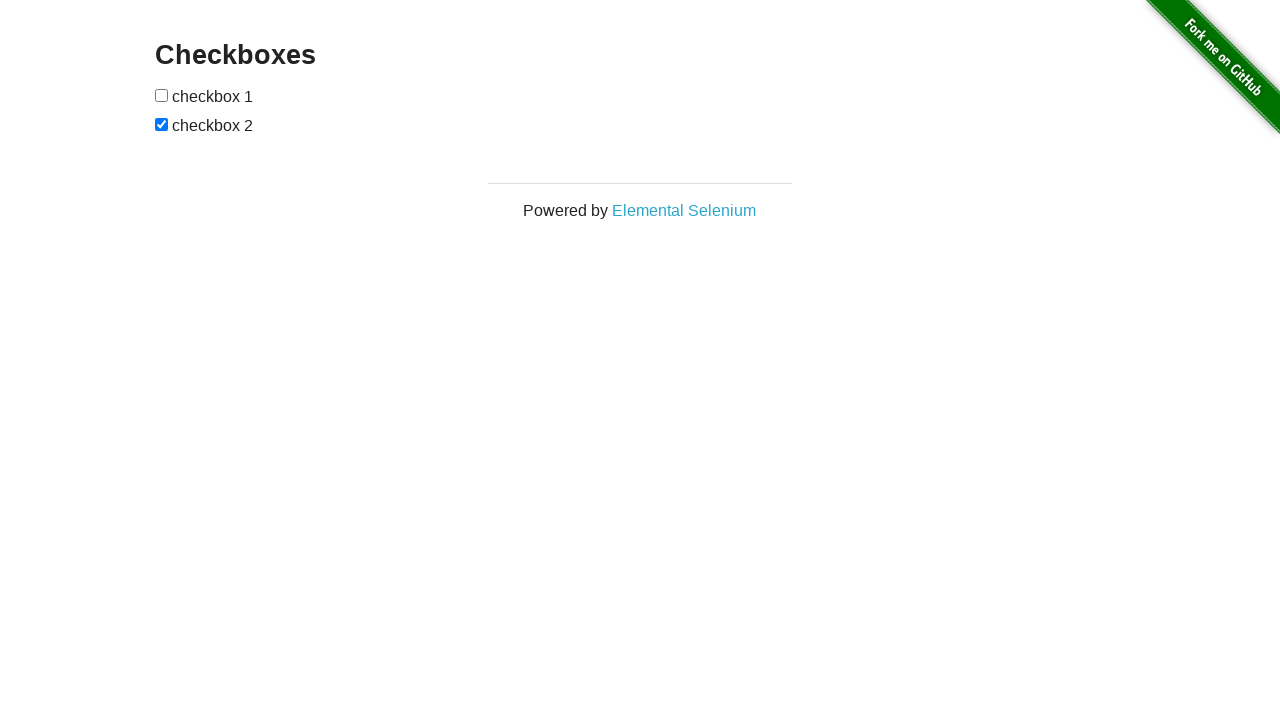

Located second checkbox element
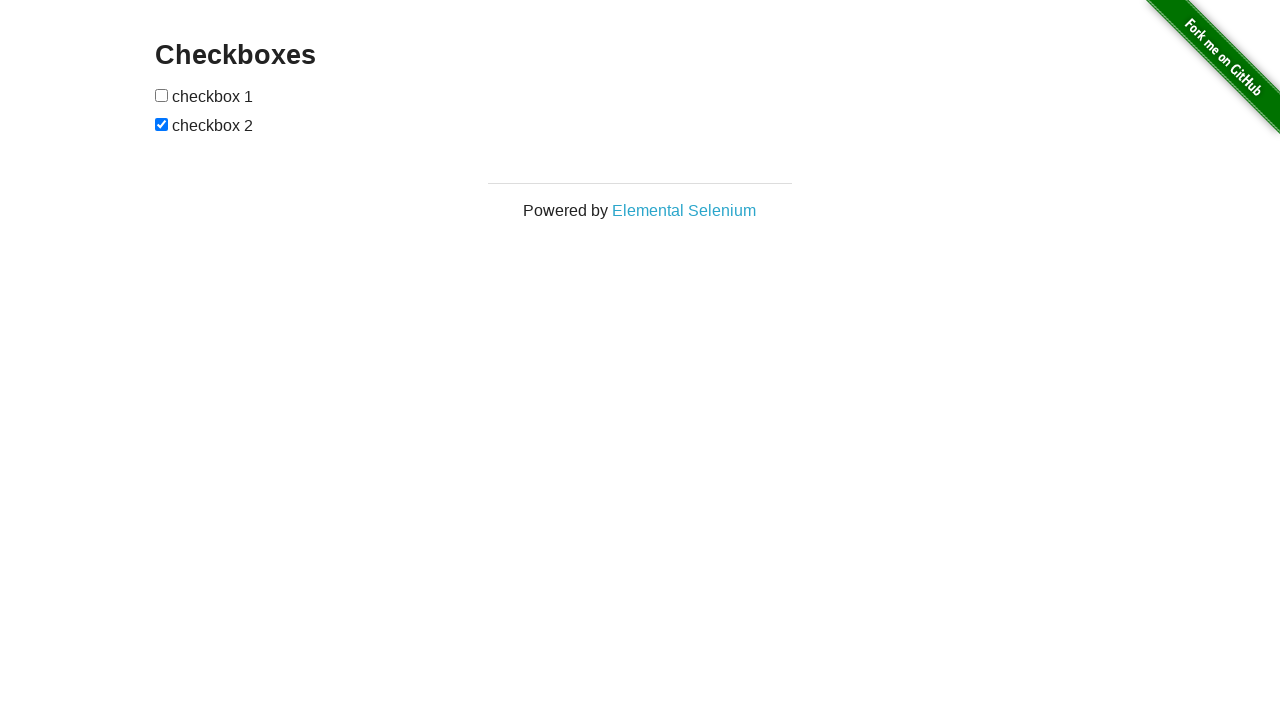

Clicked first checkbox to select it at (162, 95) on xpath=//form[@id='checkboxes']/input[1]
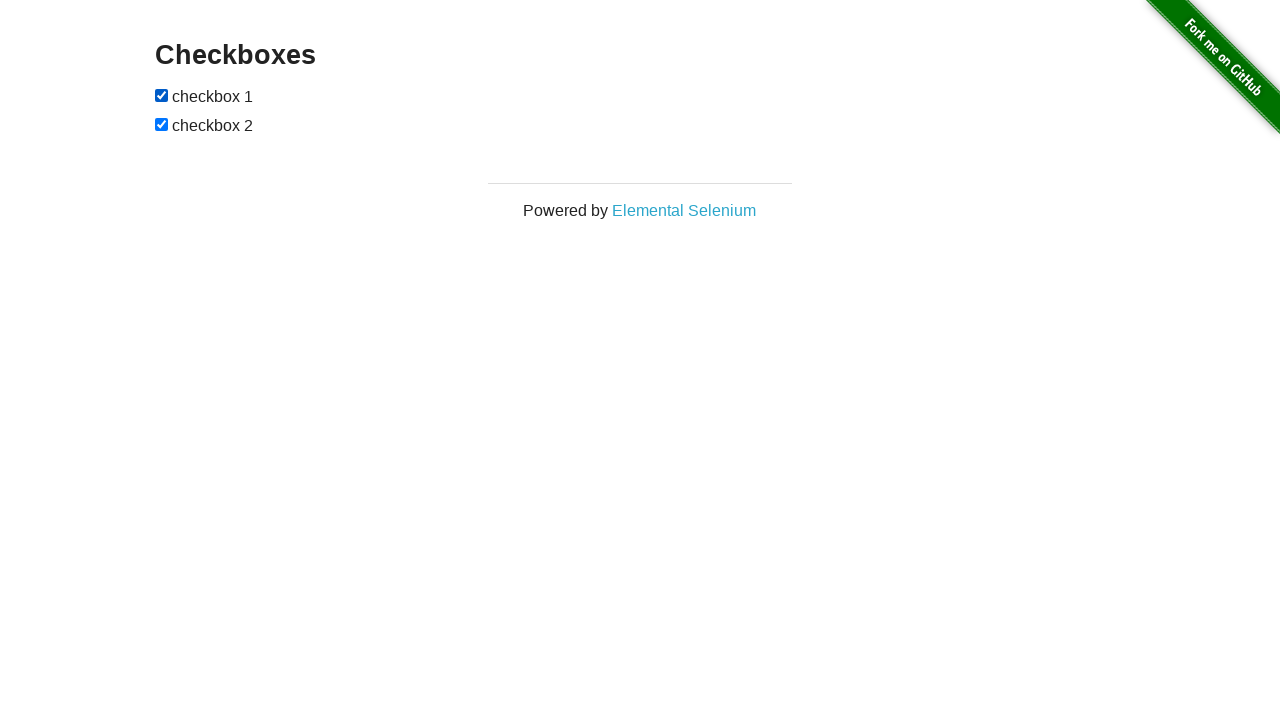

Second checkbox was already checked
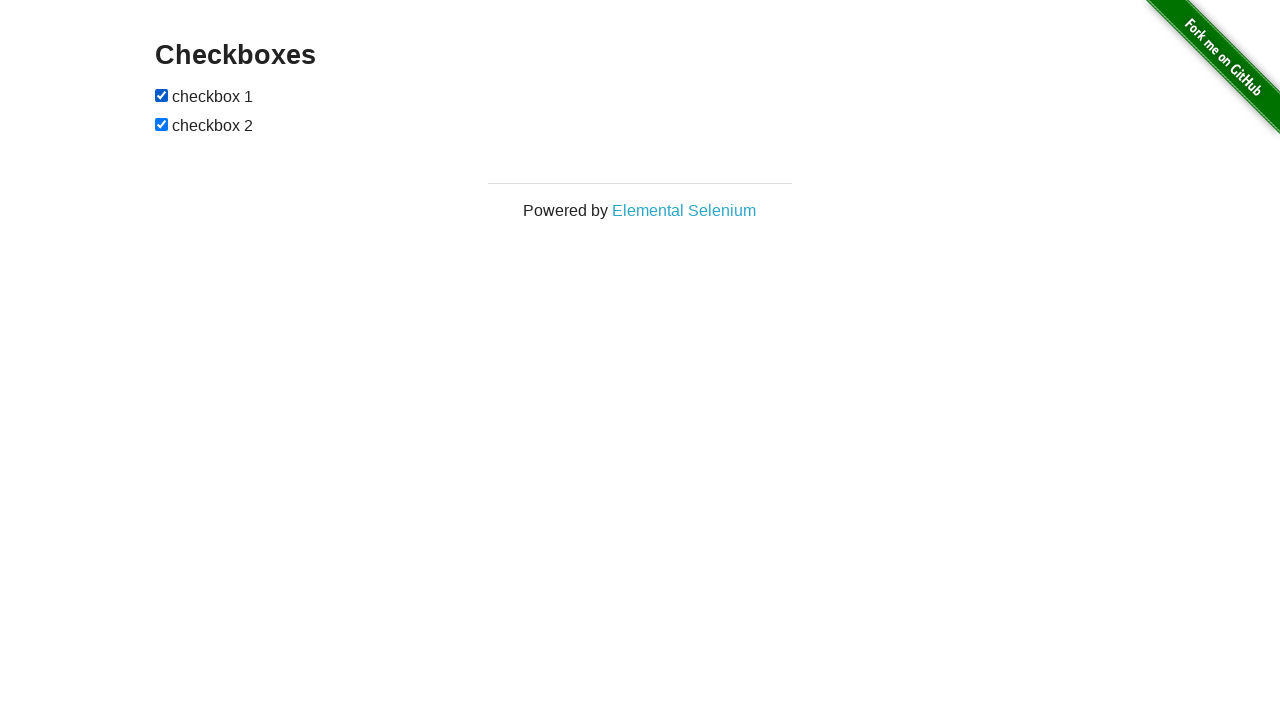

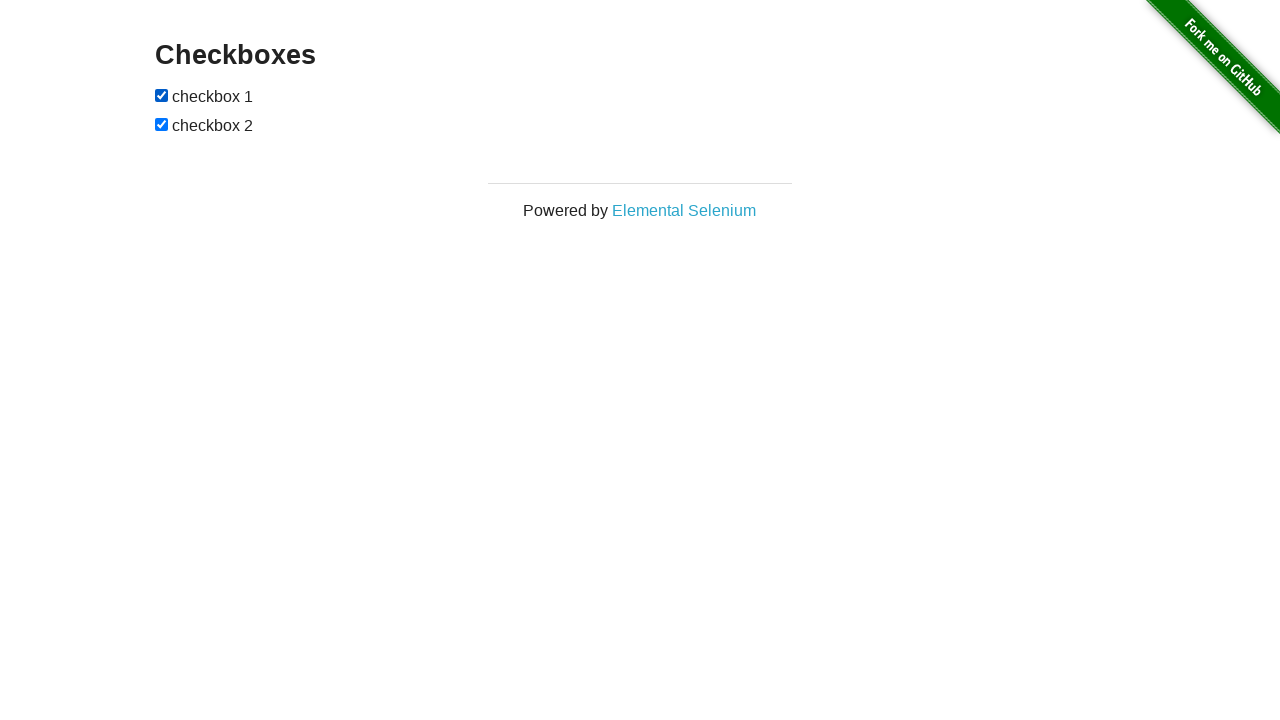